Tests top navigation by clicking on "Our Story" then "Products" links and verifying the Products page content appears

Starting URL: https://ilarionhalushka.github.io/jekyll-ecommerce-demo/

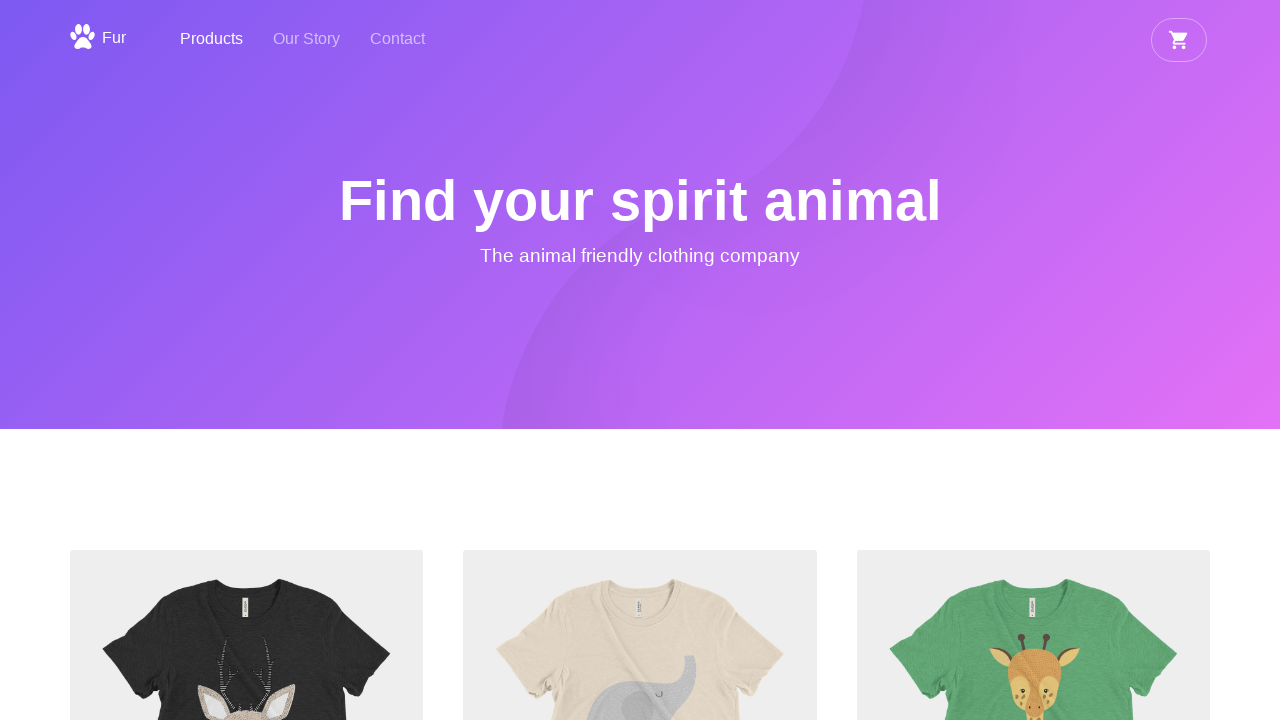

Clicked 'Our Story' link in top navigation at (306, 40) on internal:role=navigation >> internal:role=link[name="Our Story"i]
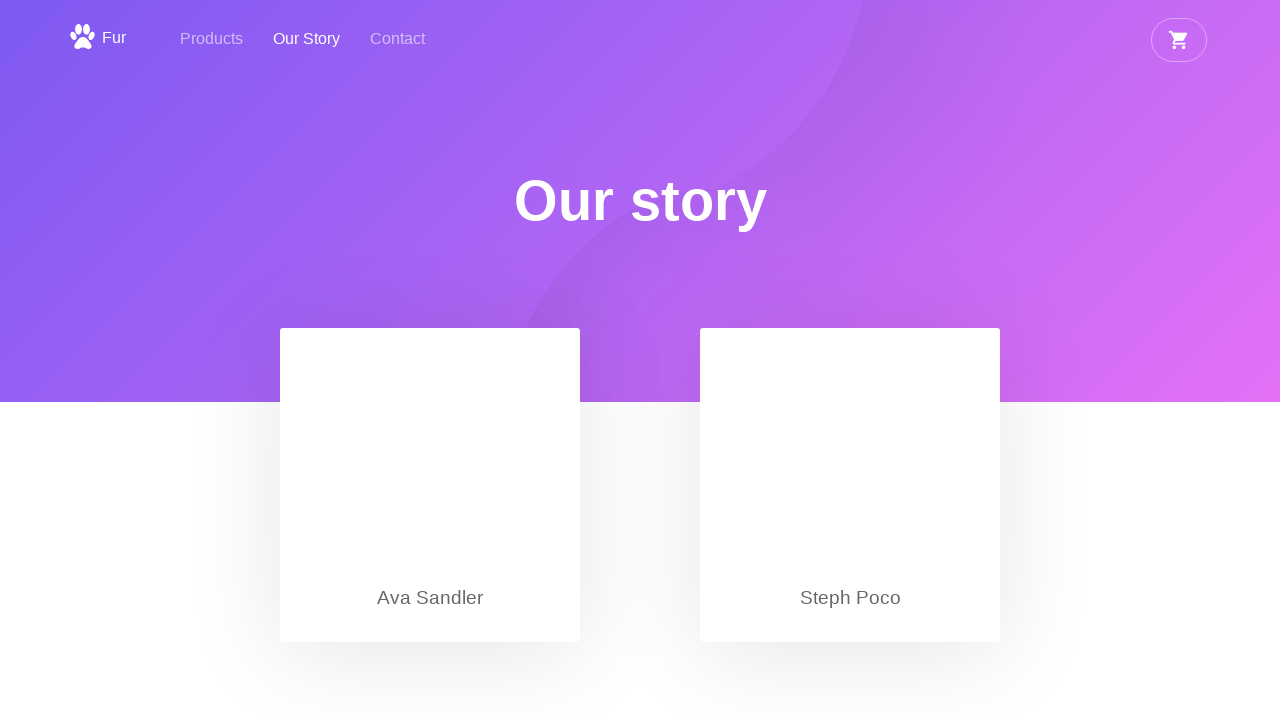

Clicked 'Products' link in top navigation at (212, 40) on internal:role=navigation >> internal:role=link[name="Products"i]
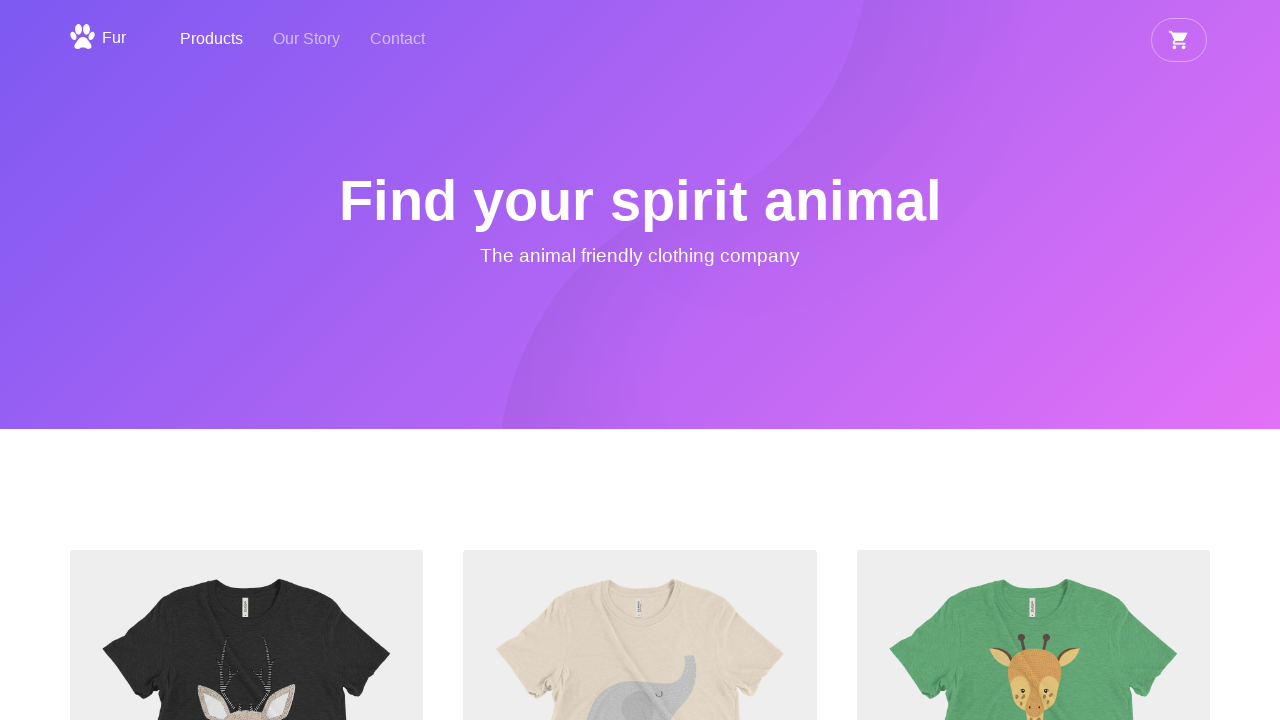

Products page loaded and 'Find your spirit animal' heading appeared
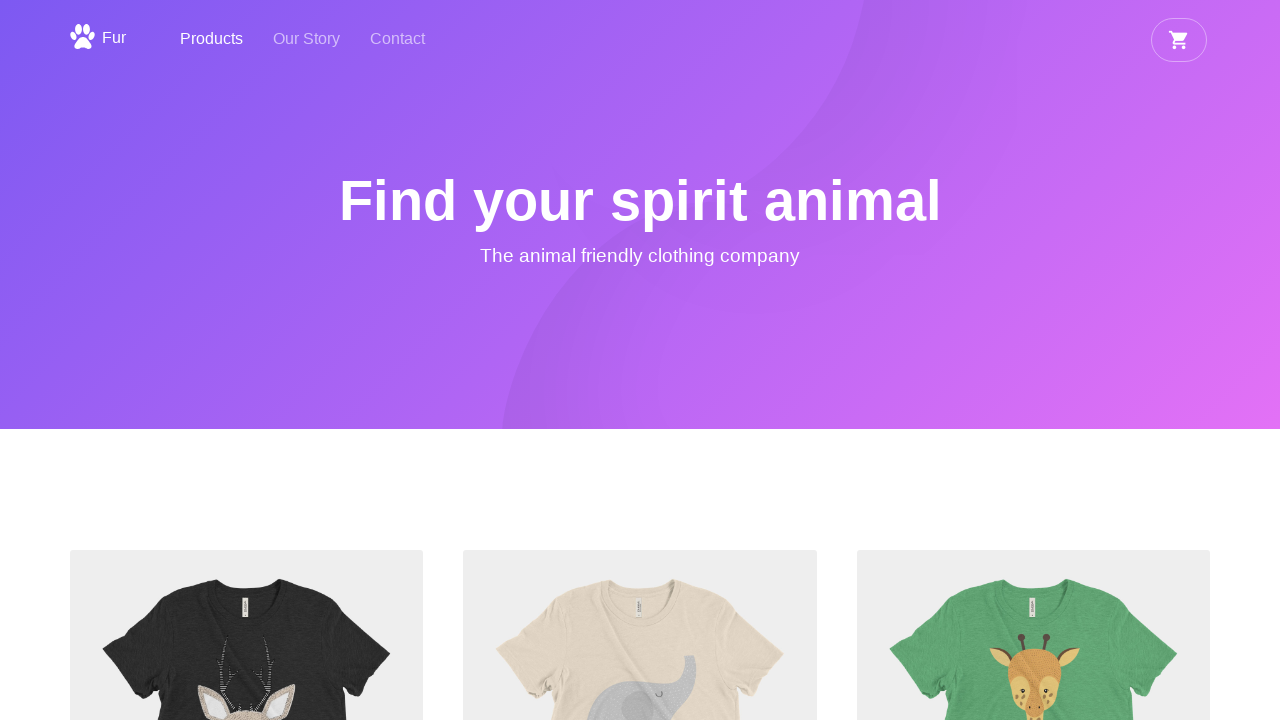

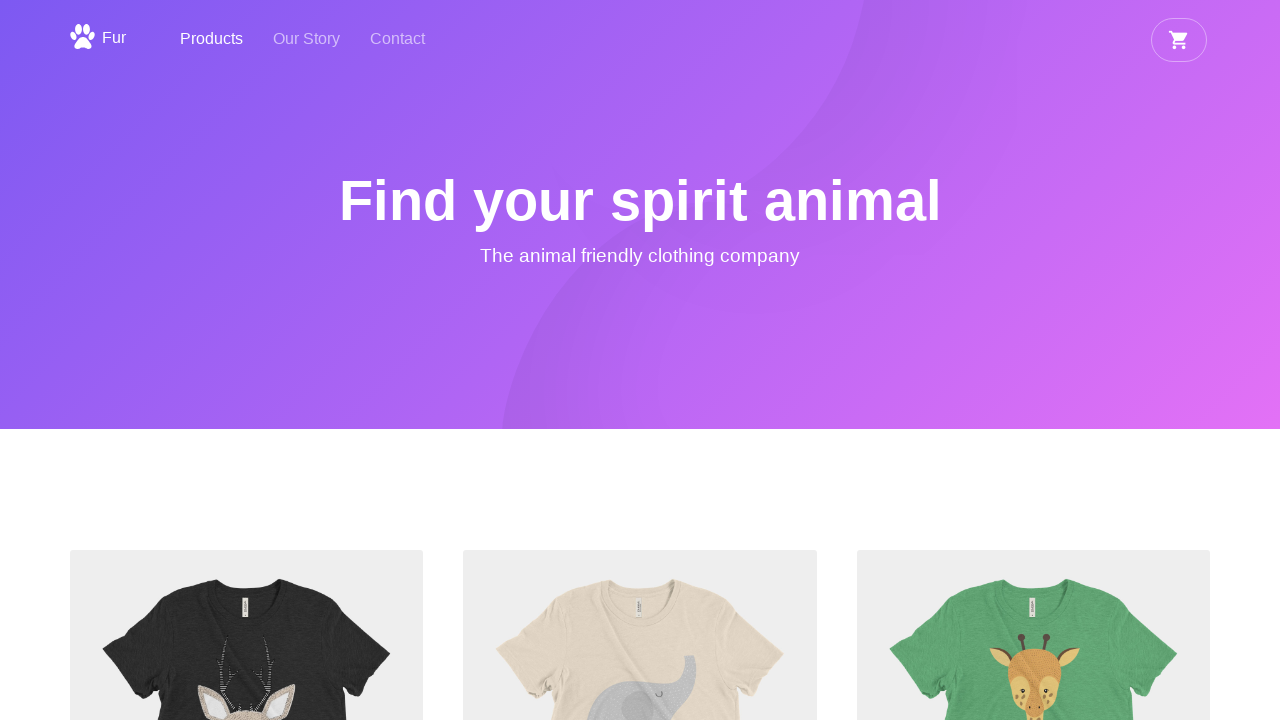